Tests the dynamic controls page by verifying that the page title contains "The Internet" and checking that the text input field is initially disabled.

Starting URL: https://the-internet.herokuapp.com/dynamic_controls

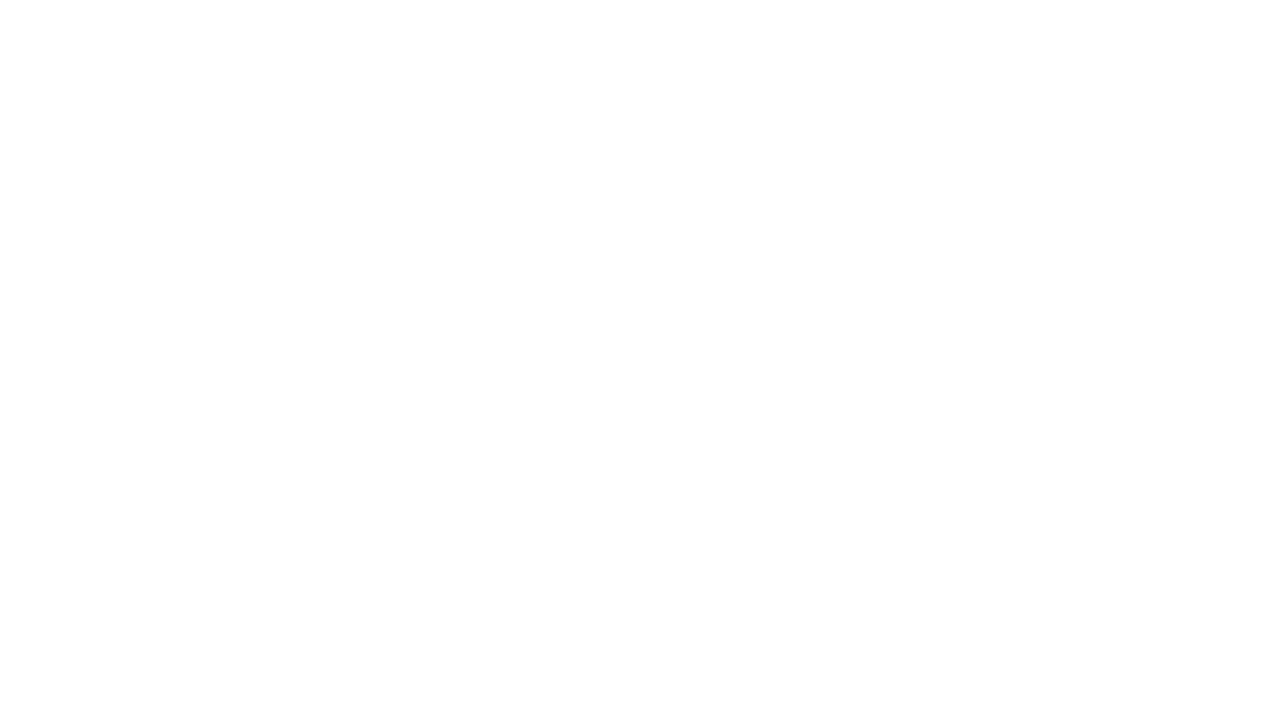

Navigated to dynamic controls page
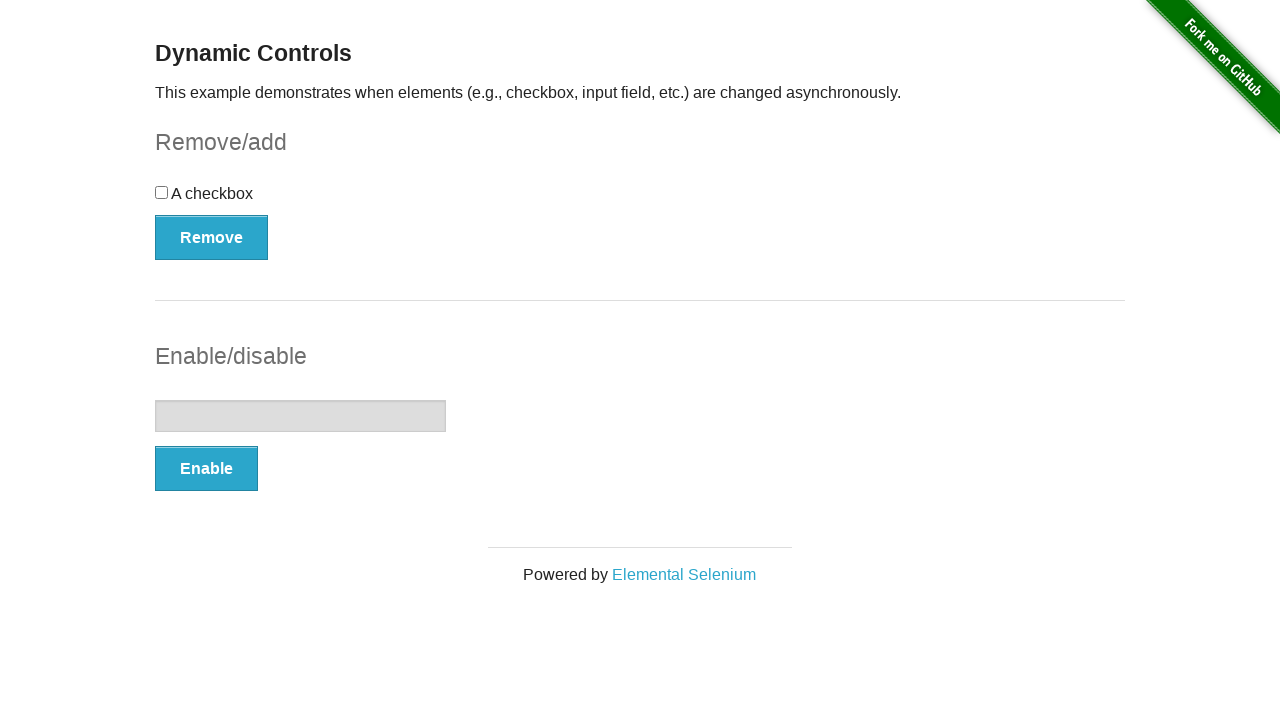

Verified page title contains 'The Internet'
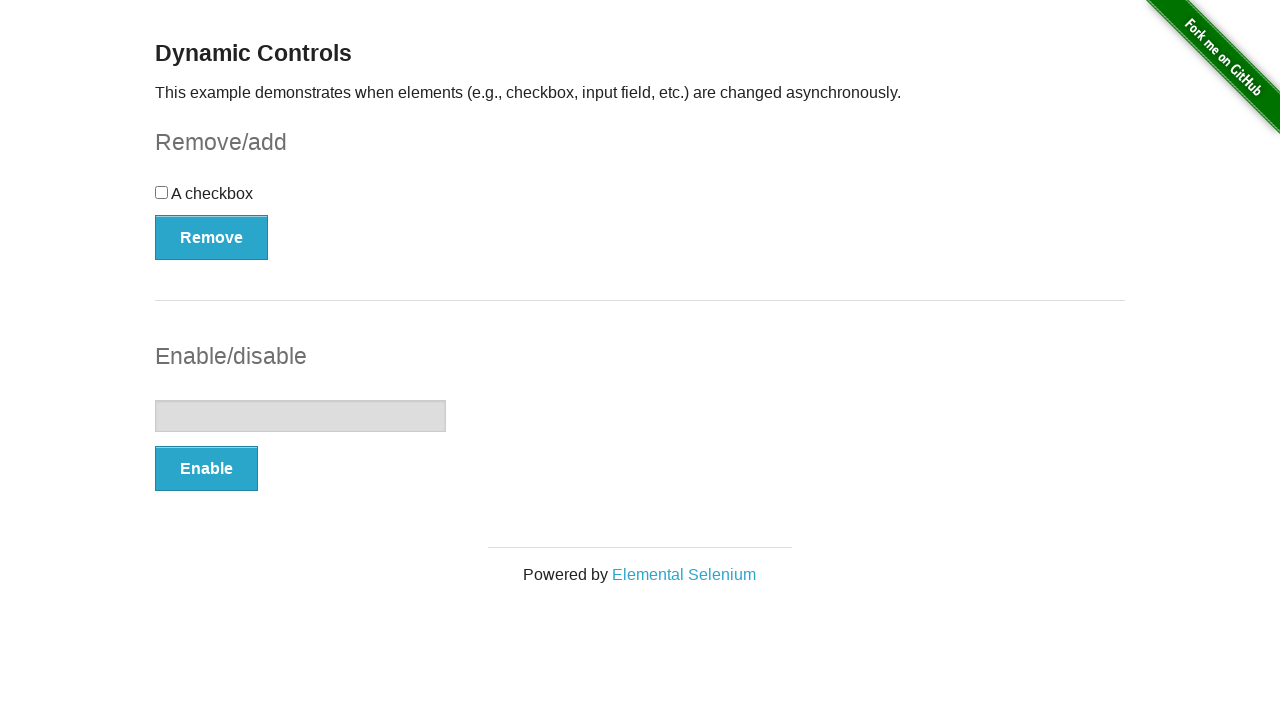

Located text input field
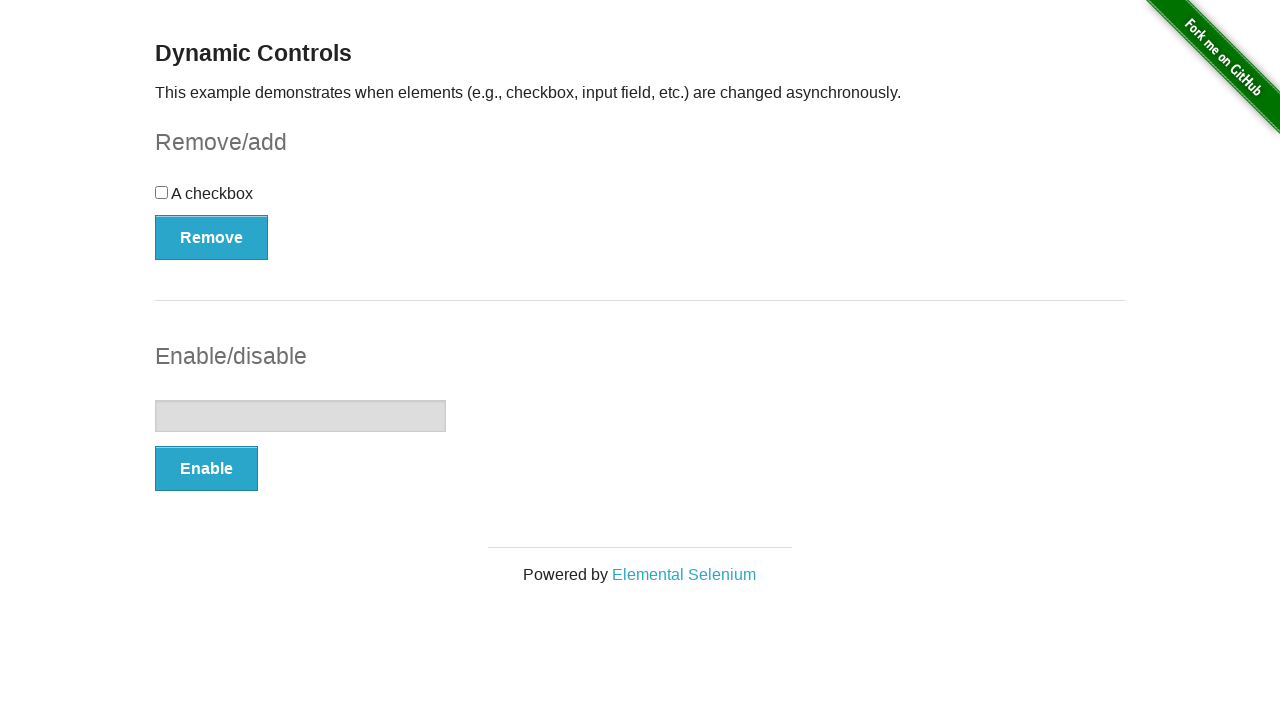

Checked if text input field is enabled
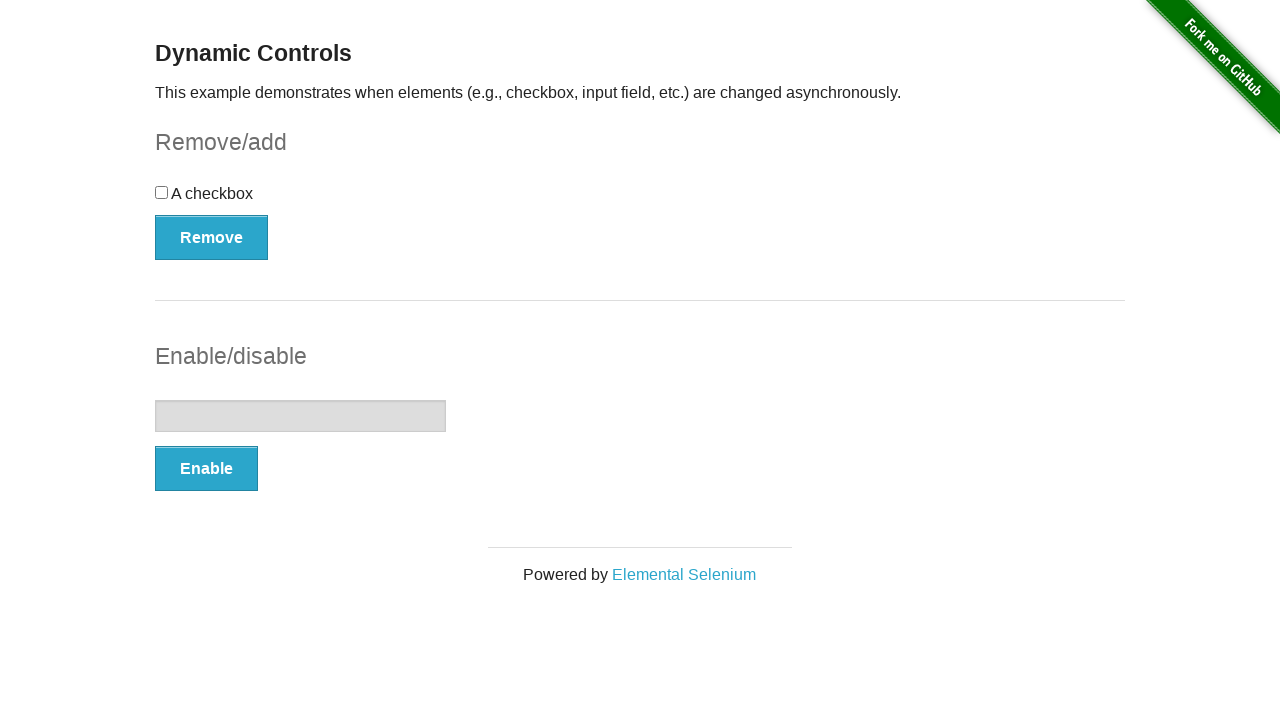

Verified text input field is disabled
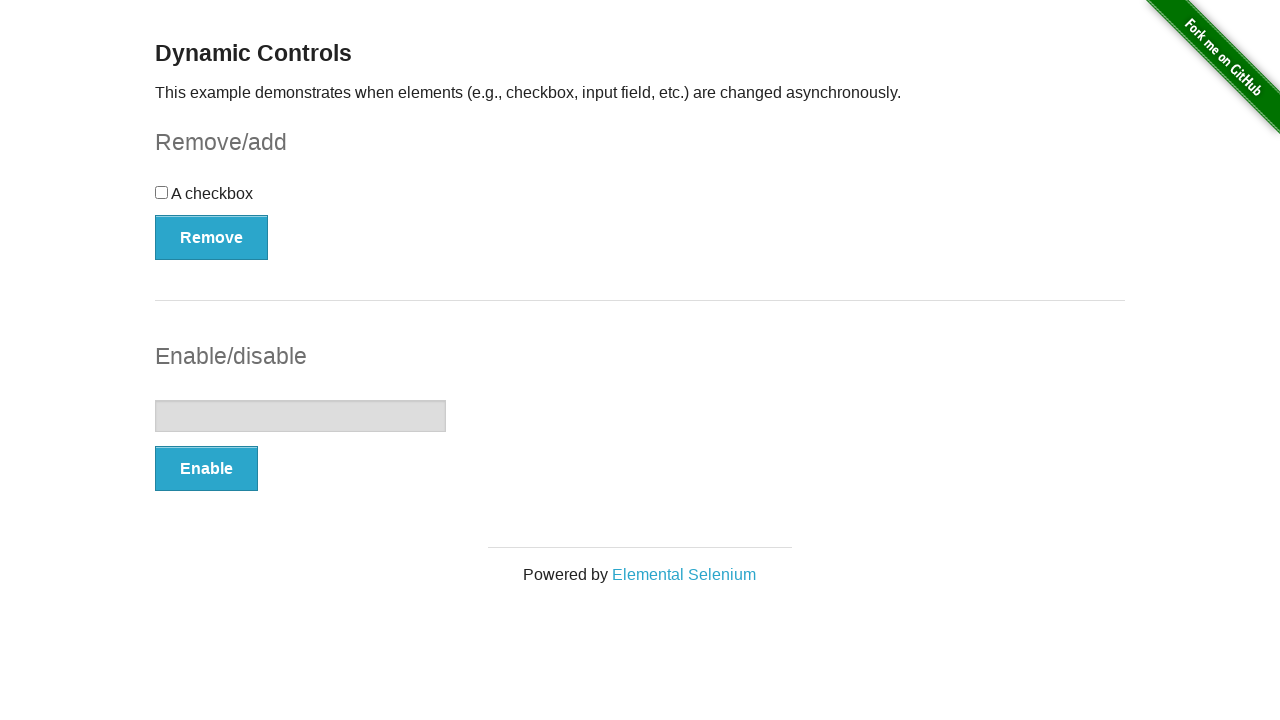

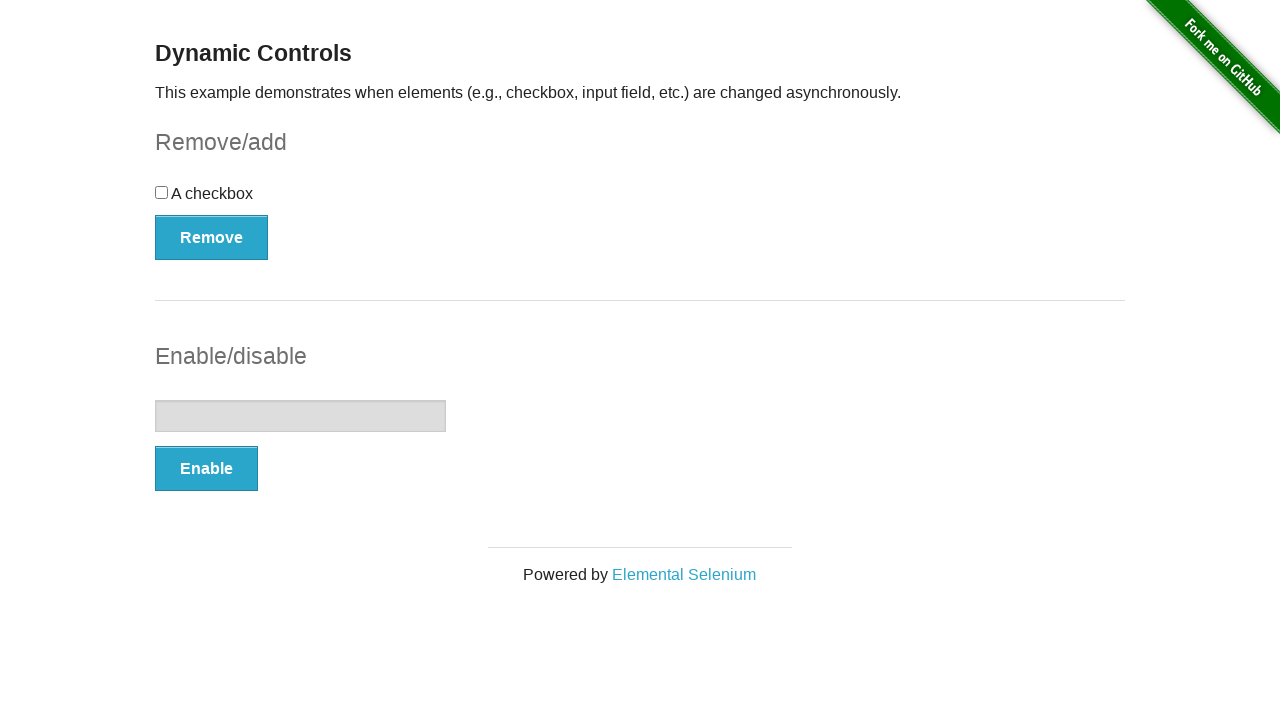